Tests dynamic loading functionality by clicking on Example 1, verifying an element is initially hidden, clicking Start button, and verifying the element becomes visible after loading completes

Starting URL: https://the-internet.herokuapp.com/dynamic_loading

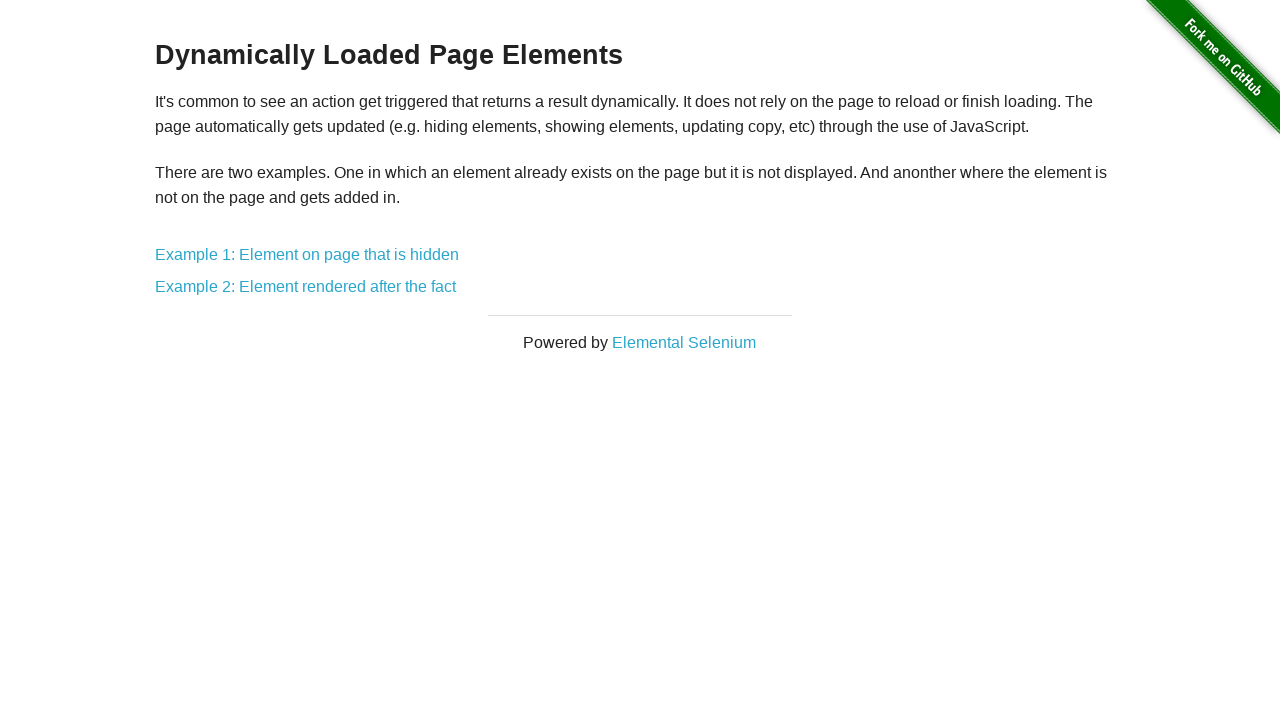

Clicked on Example 1 link at (307, 255) on xpath=//a[contains(text(),'Example 1: Element on')]
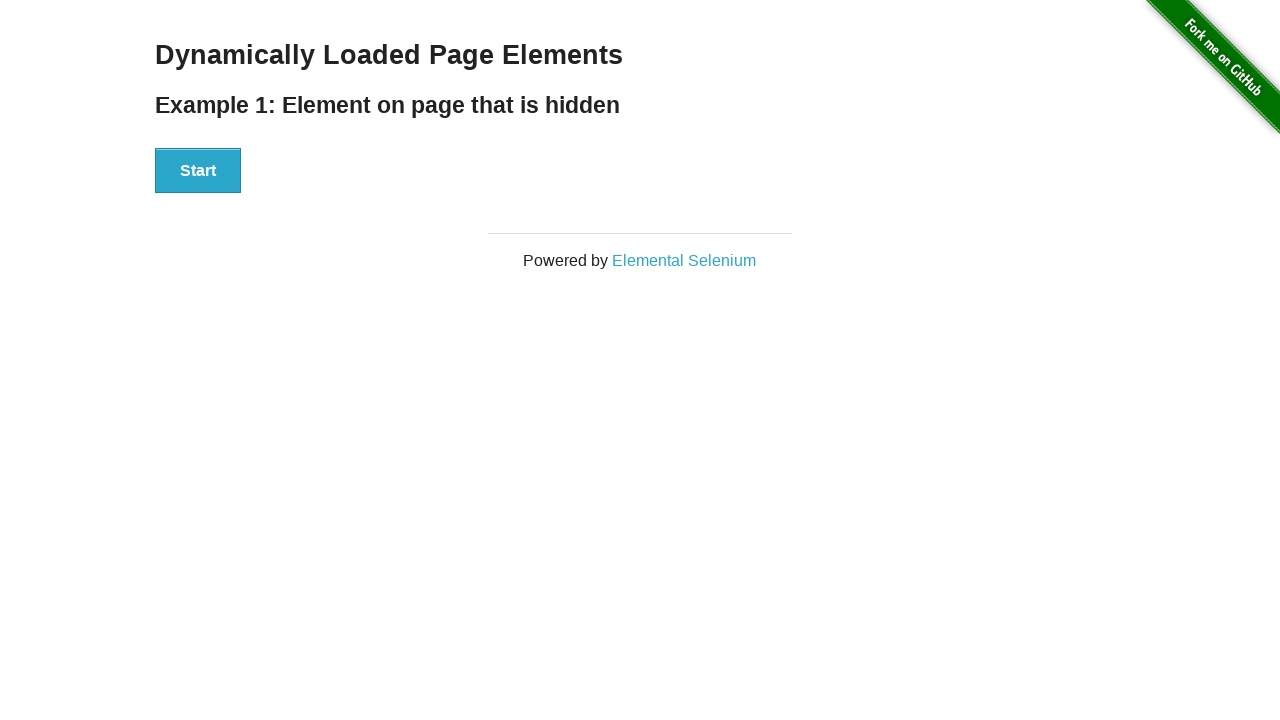

Start button loaded and is visible
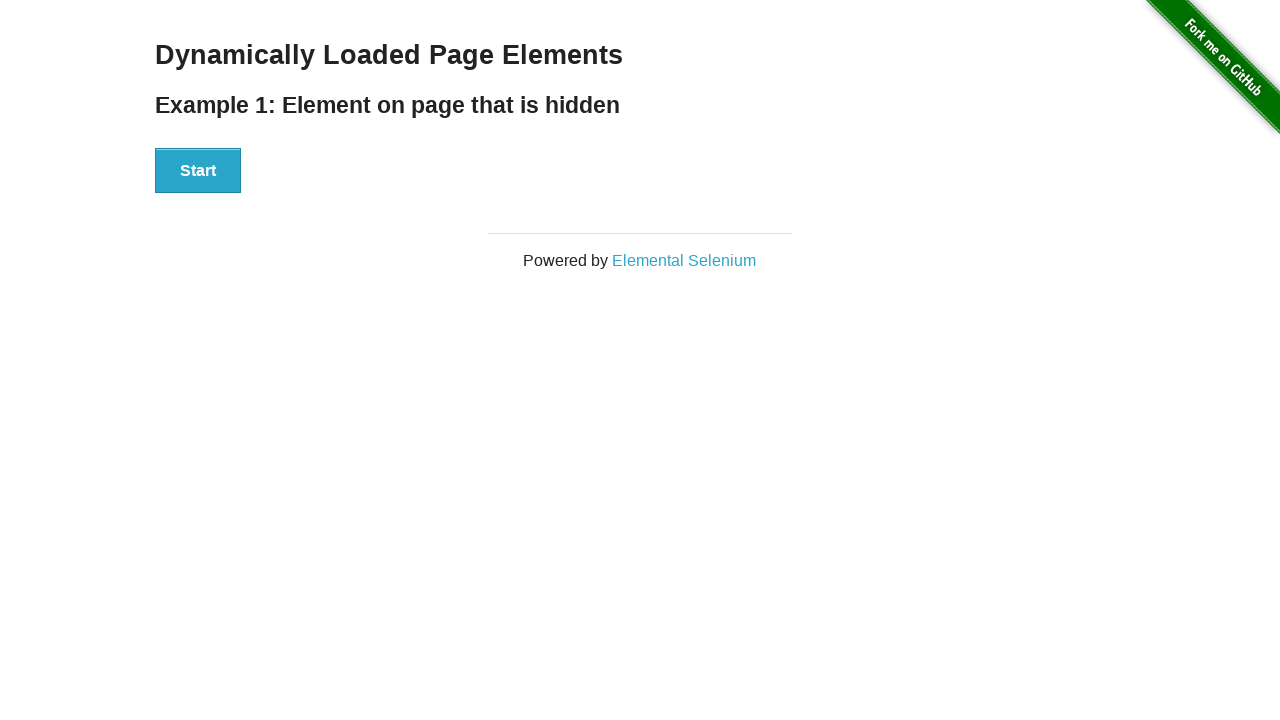

Located Hello World element
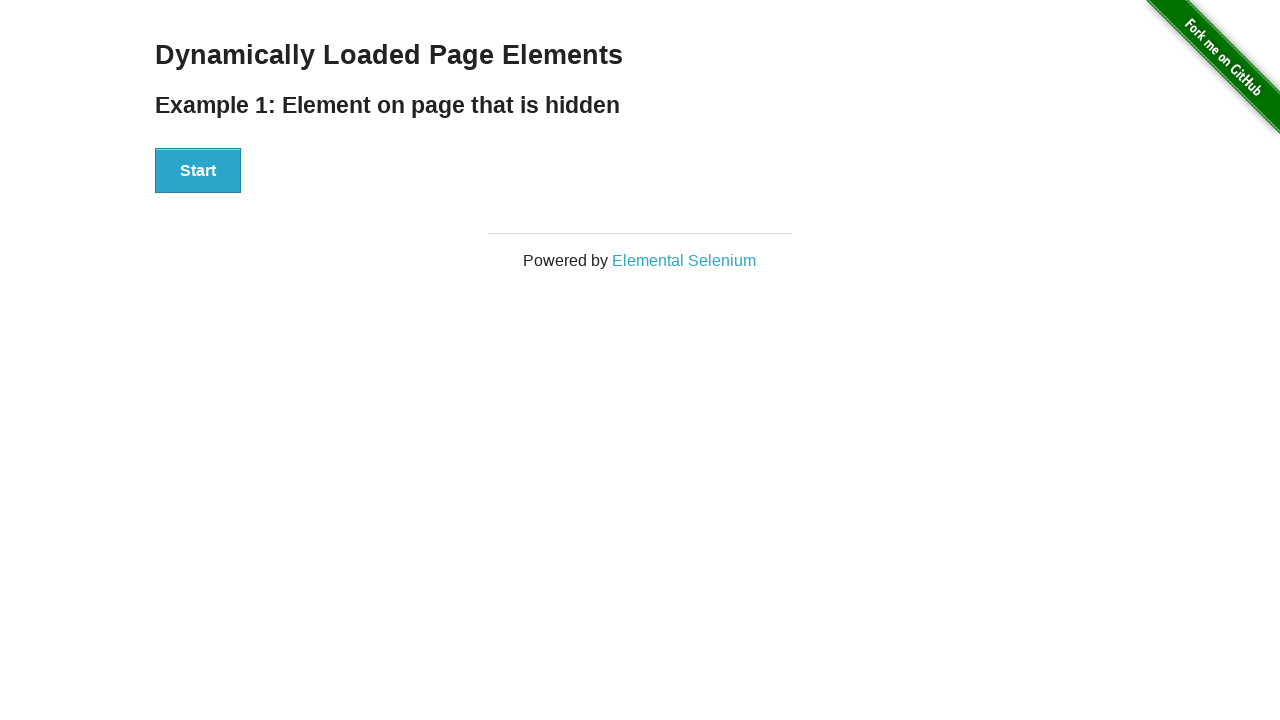

Verified that 'Hello World!' text is not visible initially
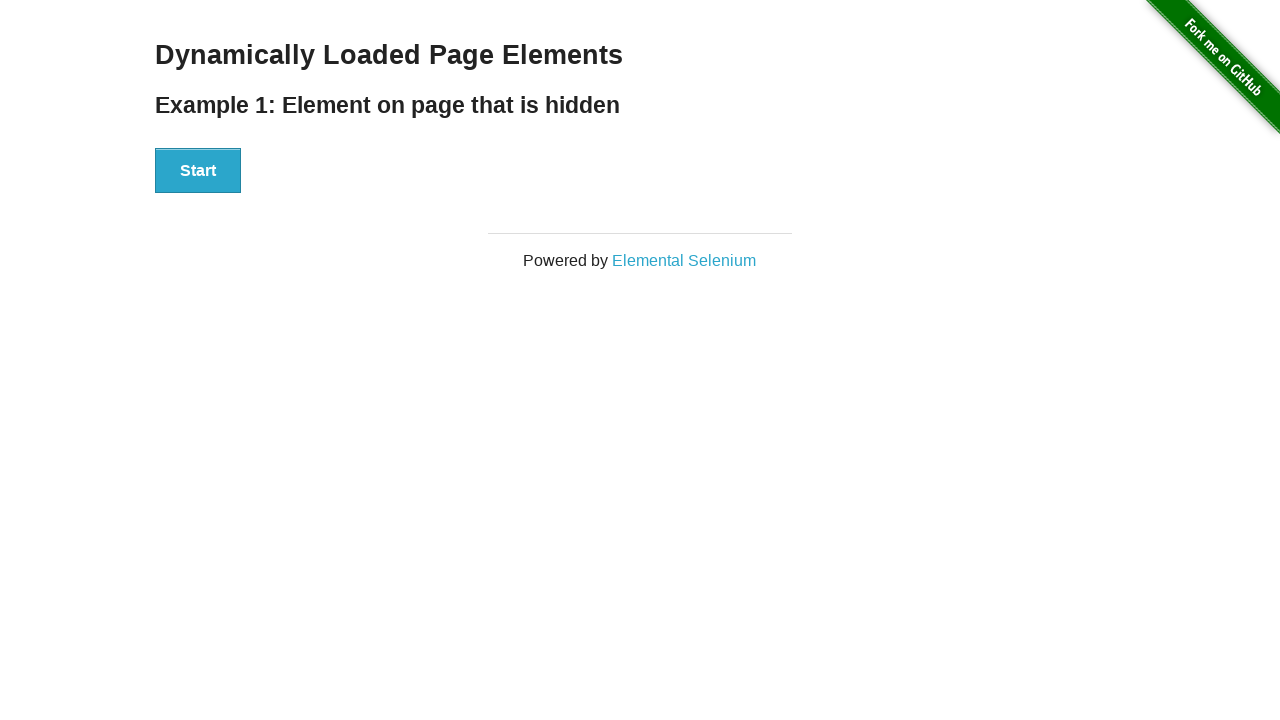

Clicked Start button to initiate loading at (198, 171) on xpath=//button[.='Start']
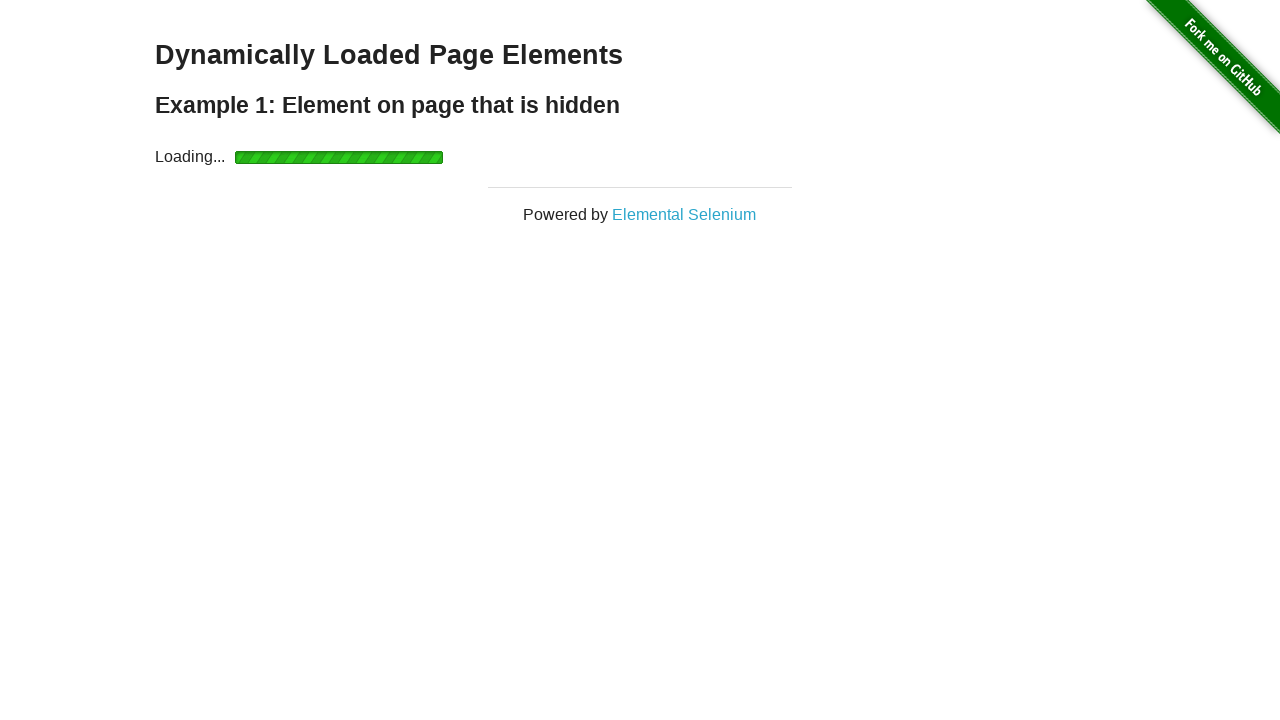

Hello World element became visible after loading completed
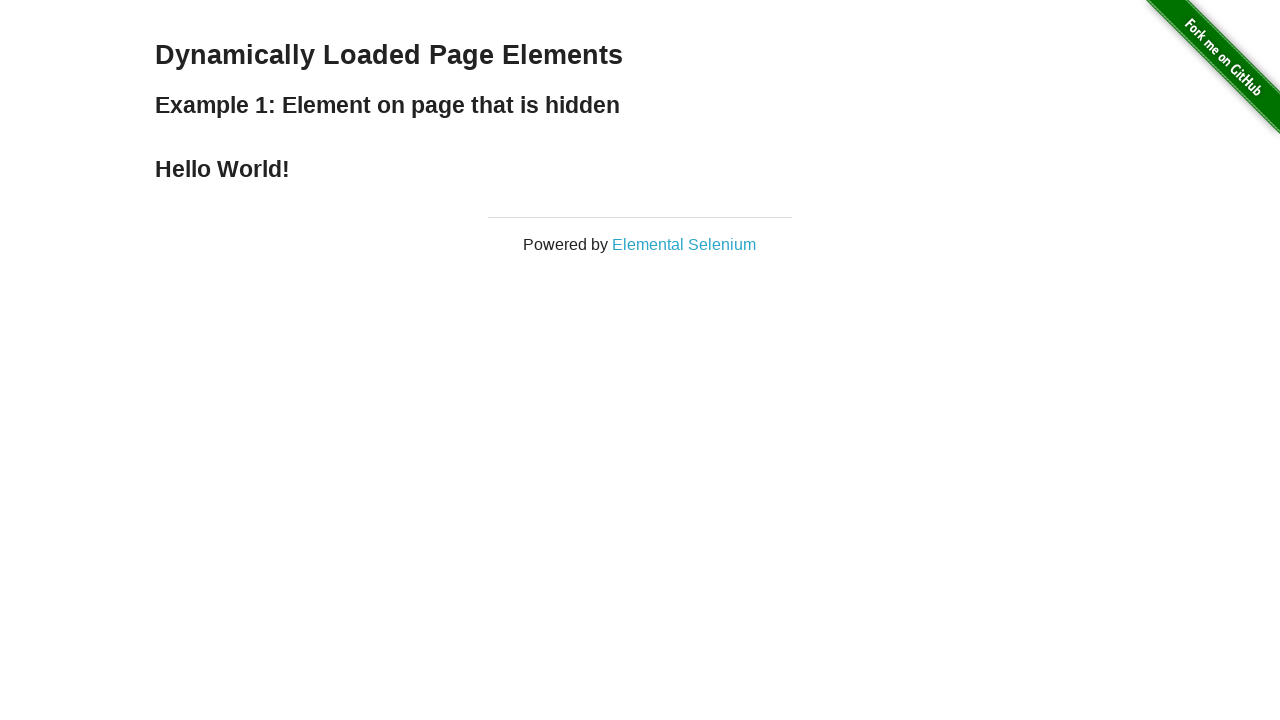

Verified that 'Hello World!' text is now visible after dynamic loading
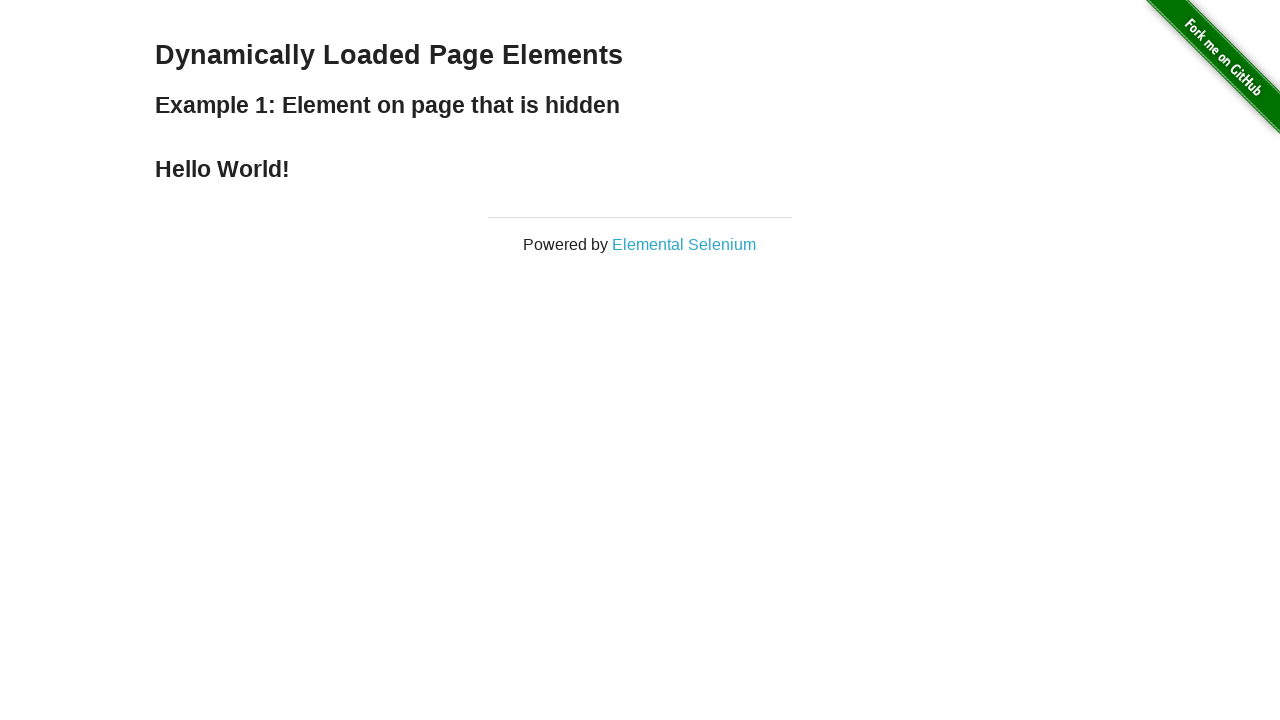

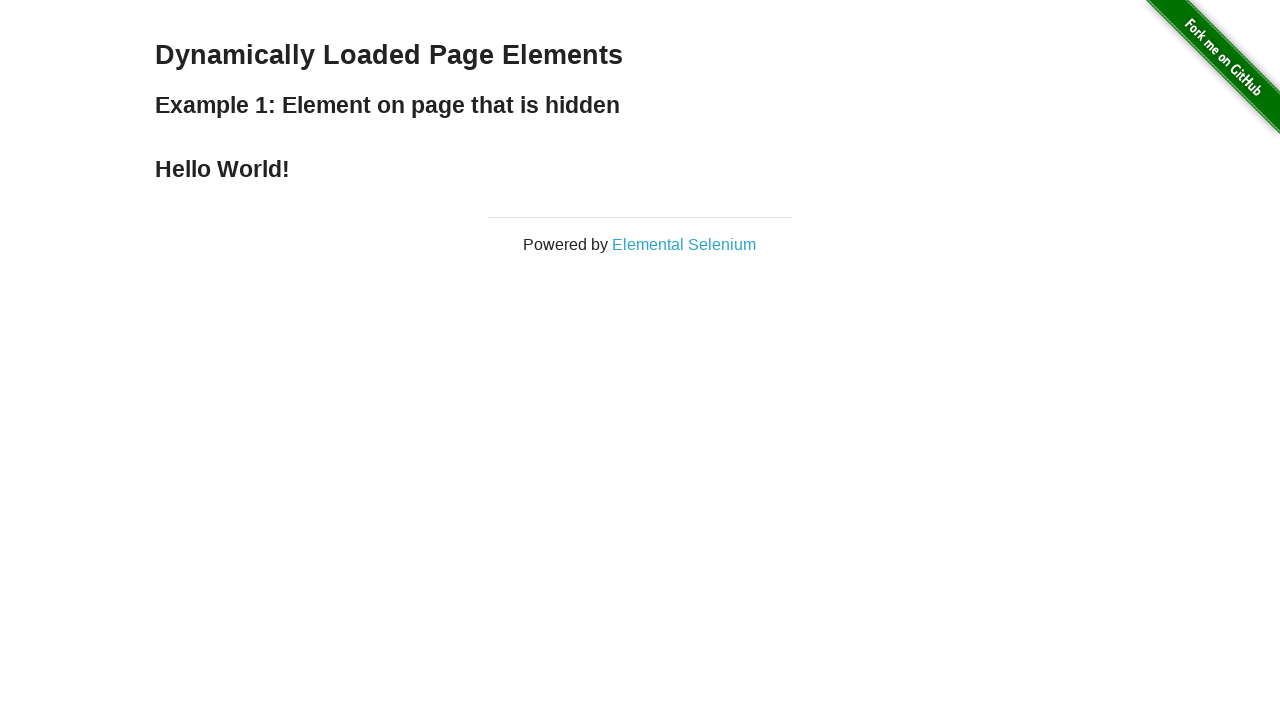